Tests the complete flight booking flow on BlazeDemo by selecting departure and destination cities, choosing a flight, filling in passenger name and payment details, and completing the purchase.

Starting URL: http://blazedemo.com/

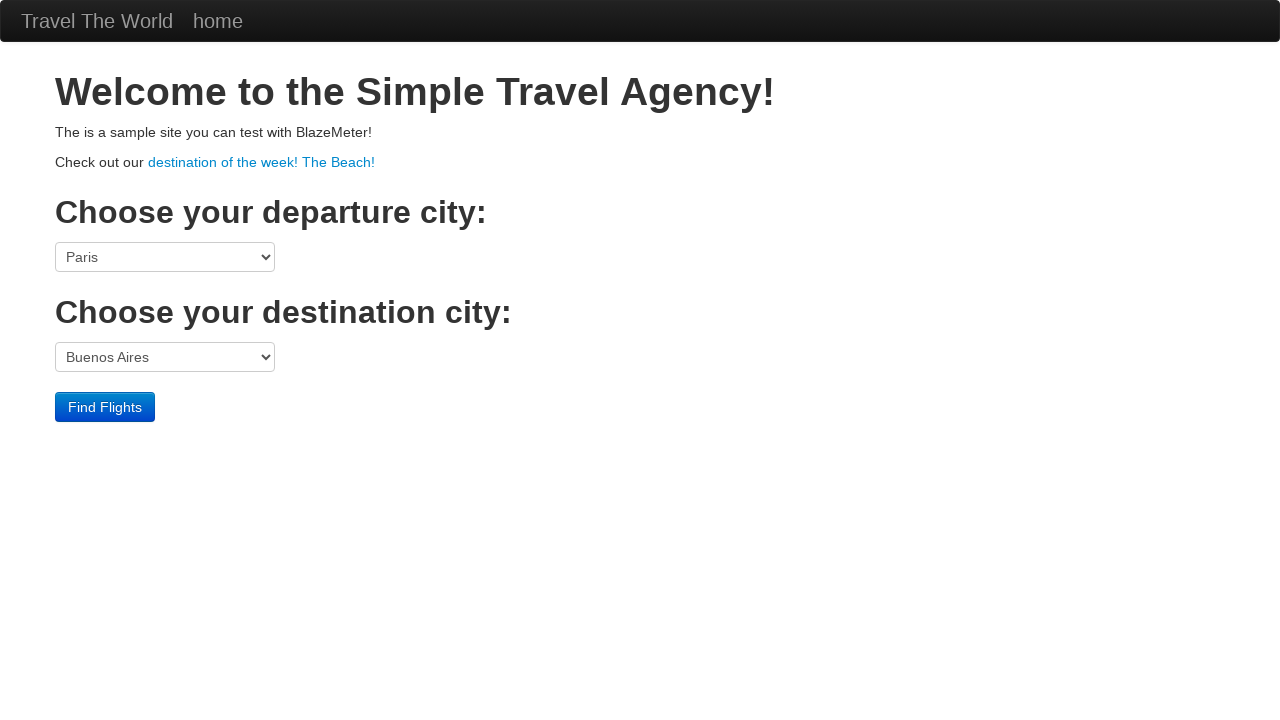

Clicked departure city dropdown at (165, 257) on select[name='fromPort']
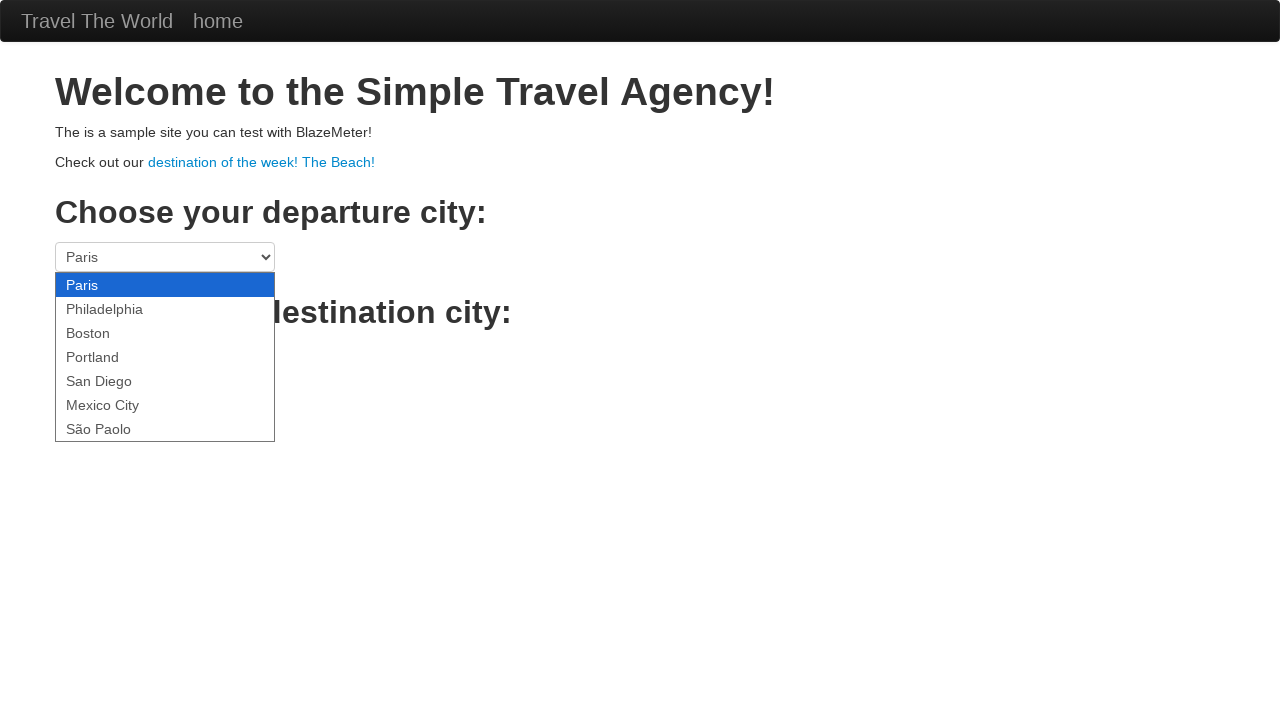

Selected São Paolo as departure city on select[name='fromPort']
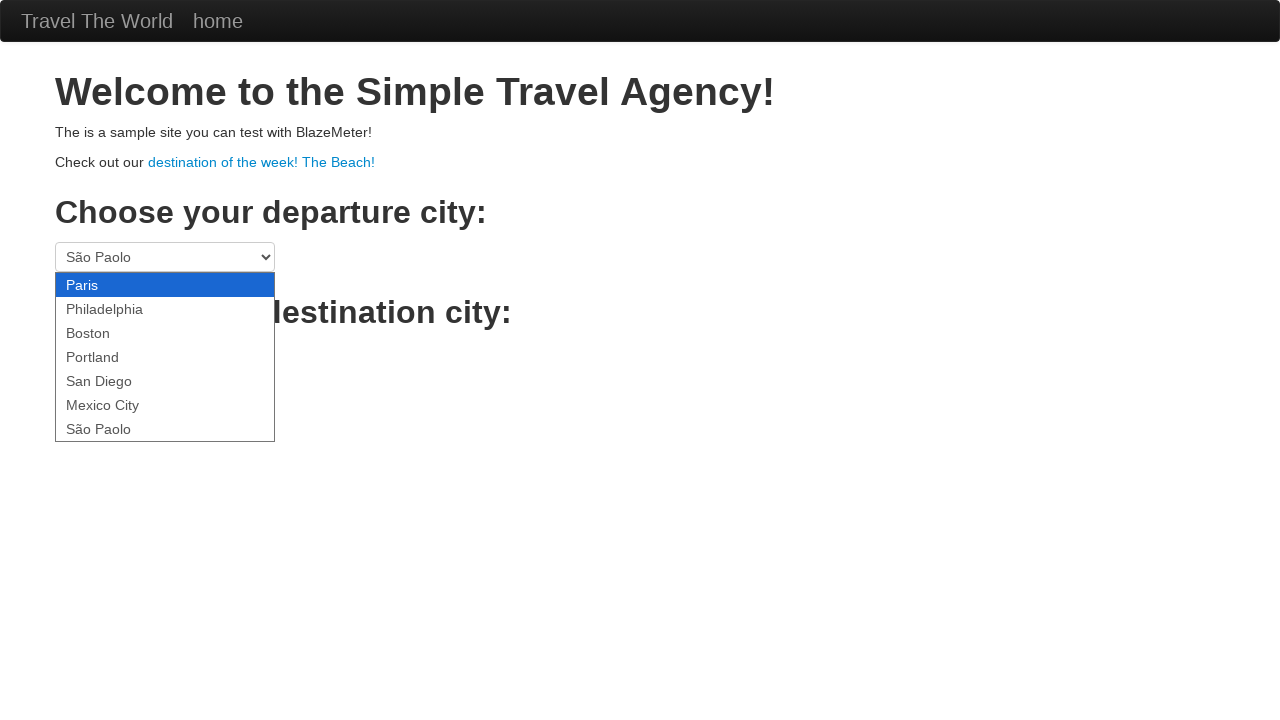

Clicked destination city dropdown at (165, 357) on select[name='toPort']
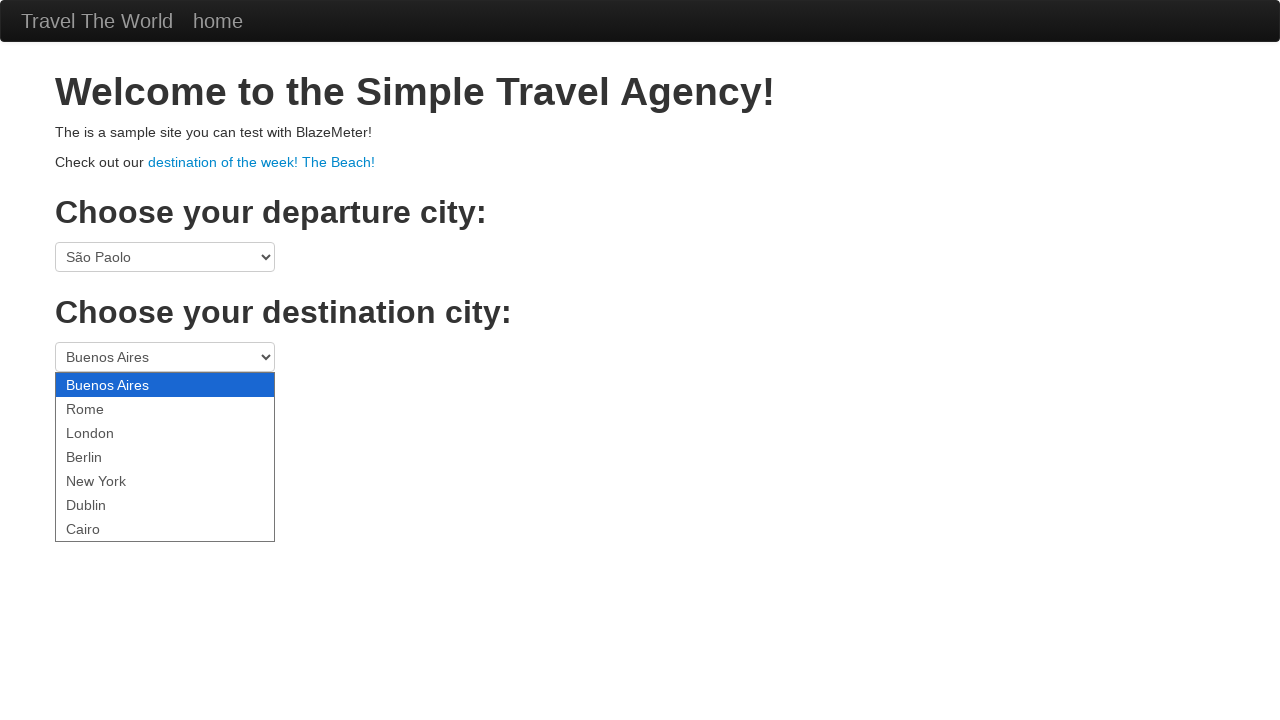

Selected Dublin as destination city on select[name='toPort']
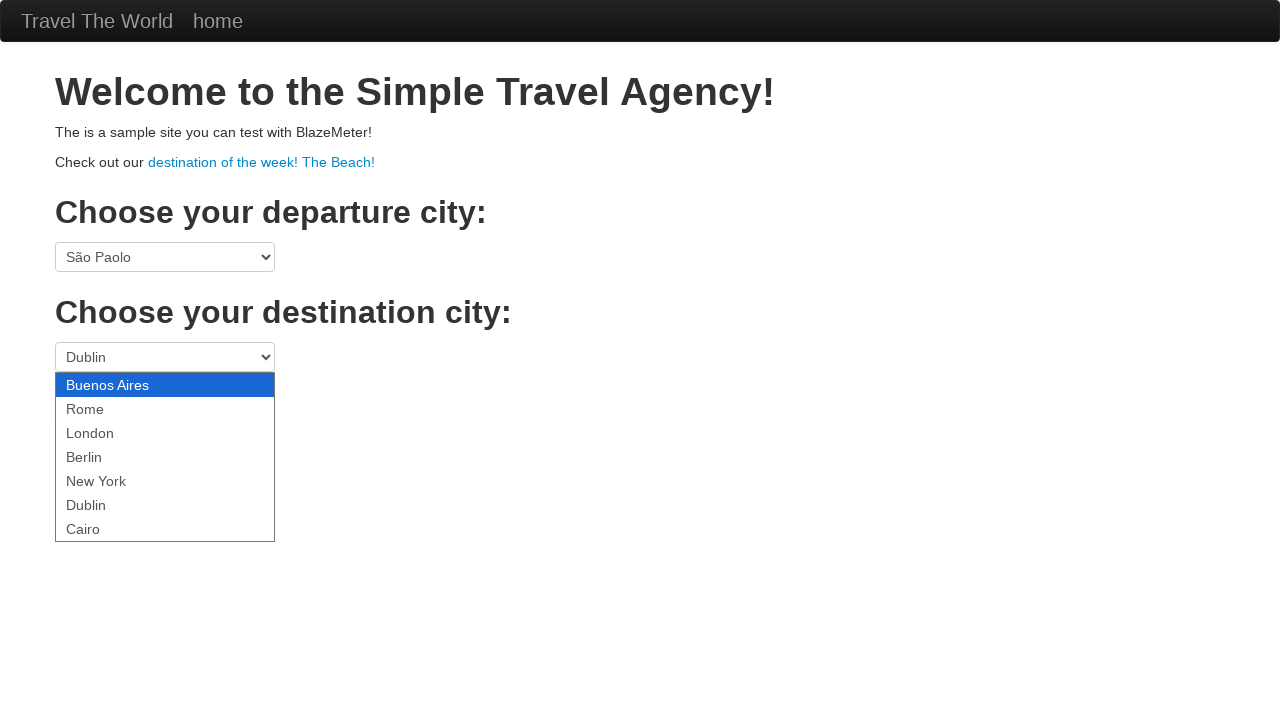

Clicked Find Flights button at (105, 407) on .btn-primary
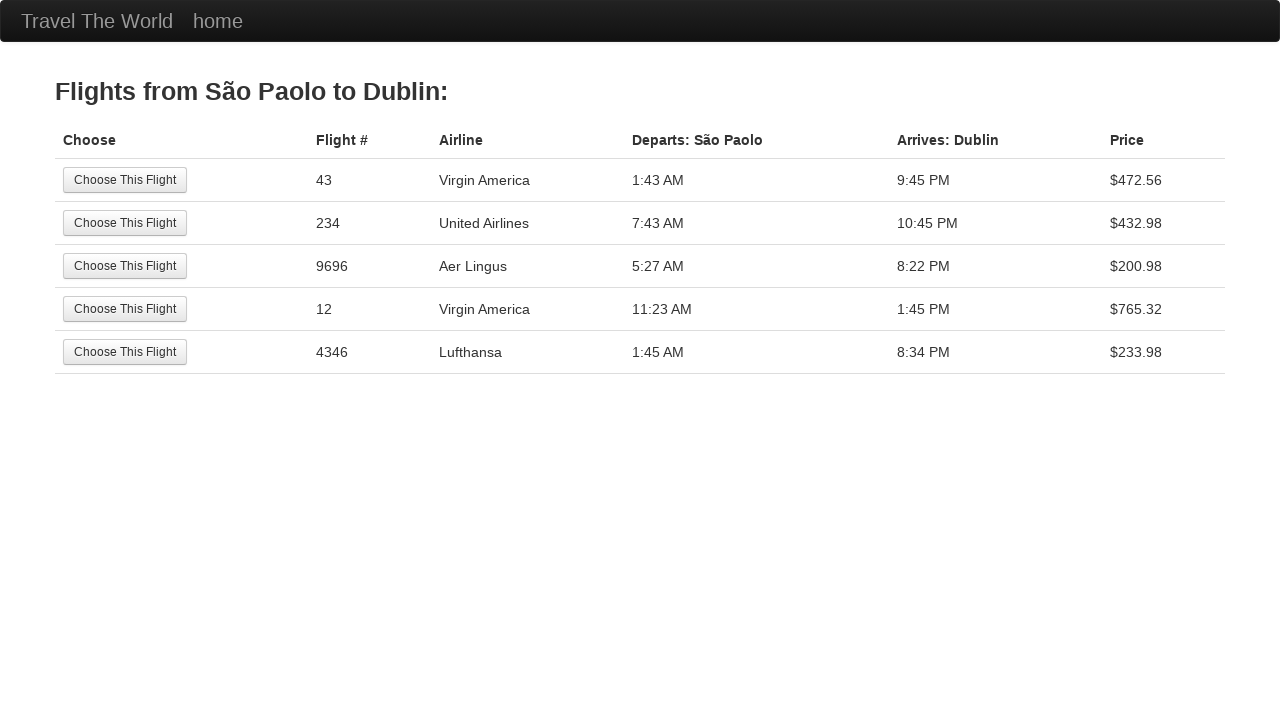

Flights page loaded with heading visible
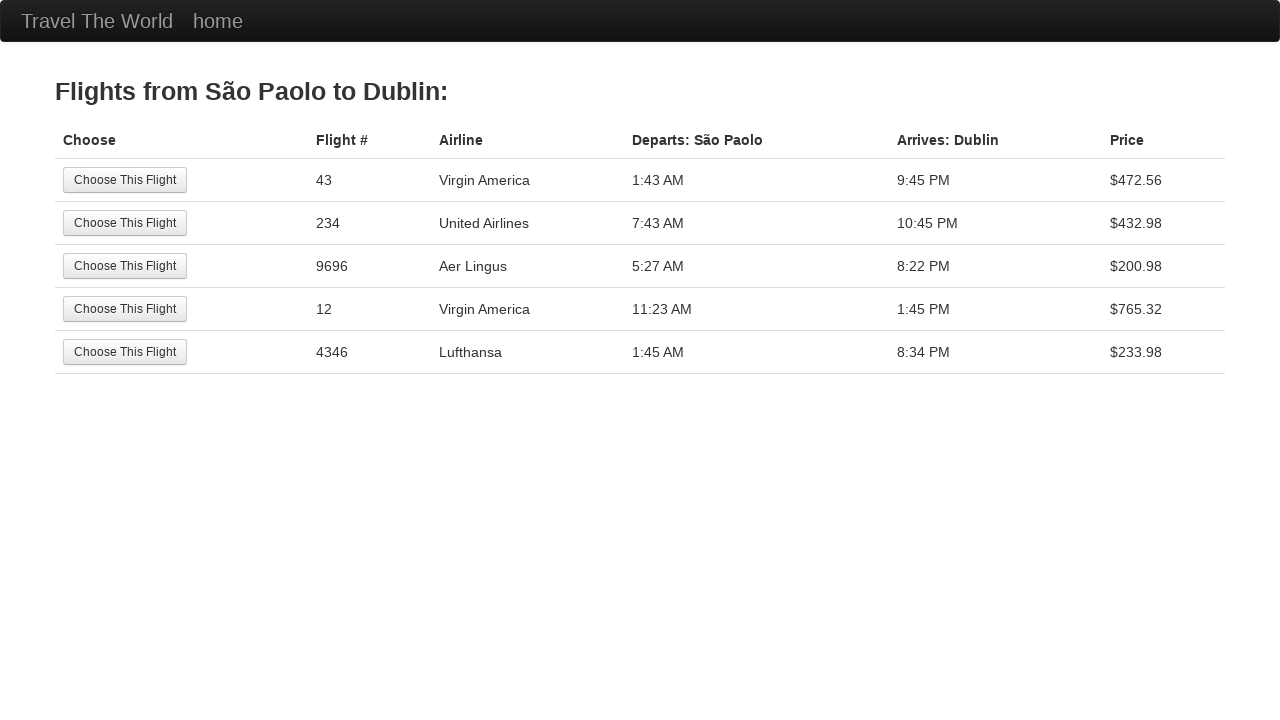

Selected third flight option at (125, 266) on tr:nth-child(3) .btn
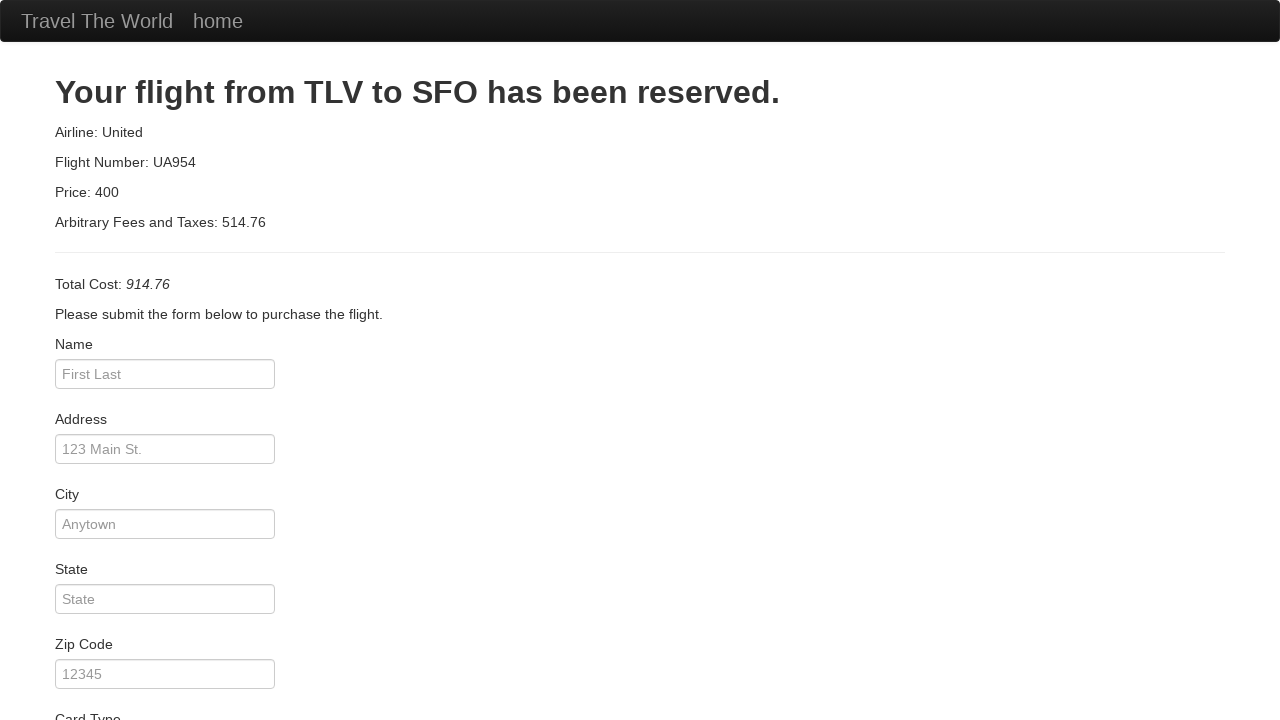

Reservation page loaded with heading visible
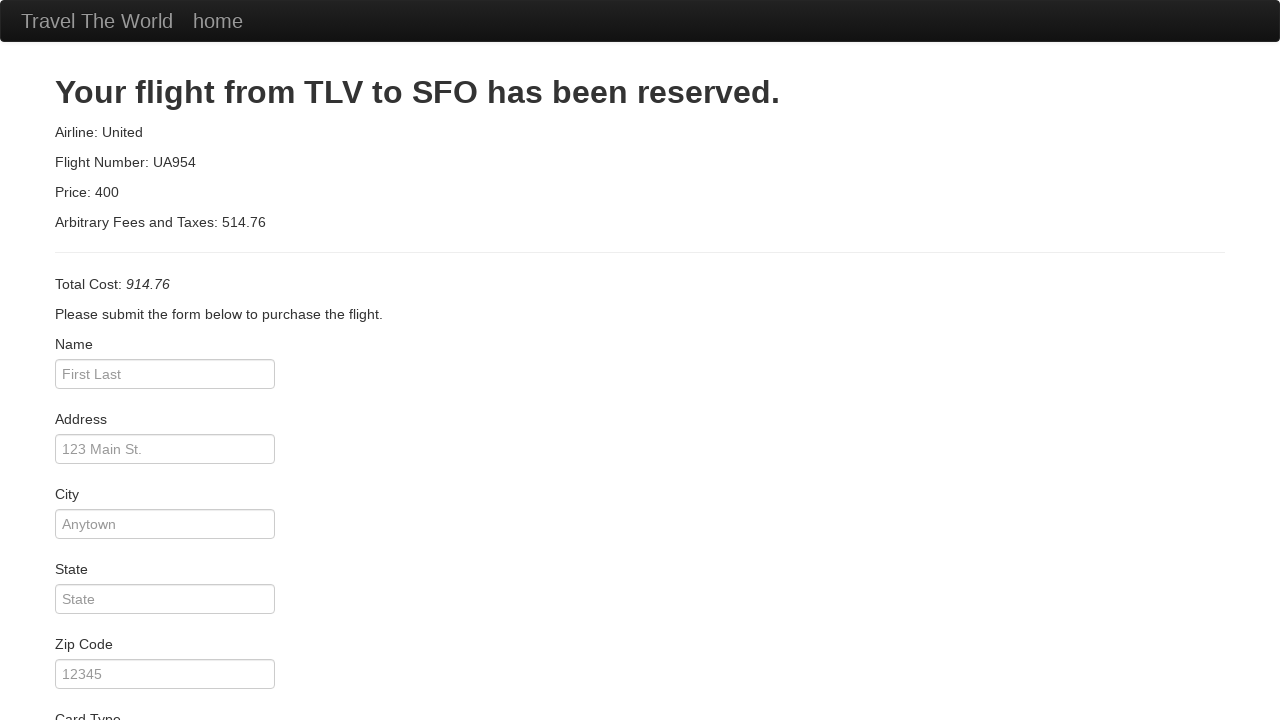

Clicked passenger name input field at (165, 374) on #inputName
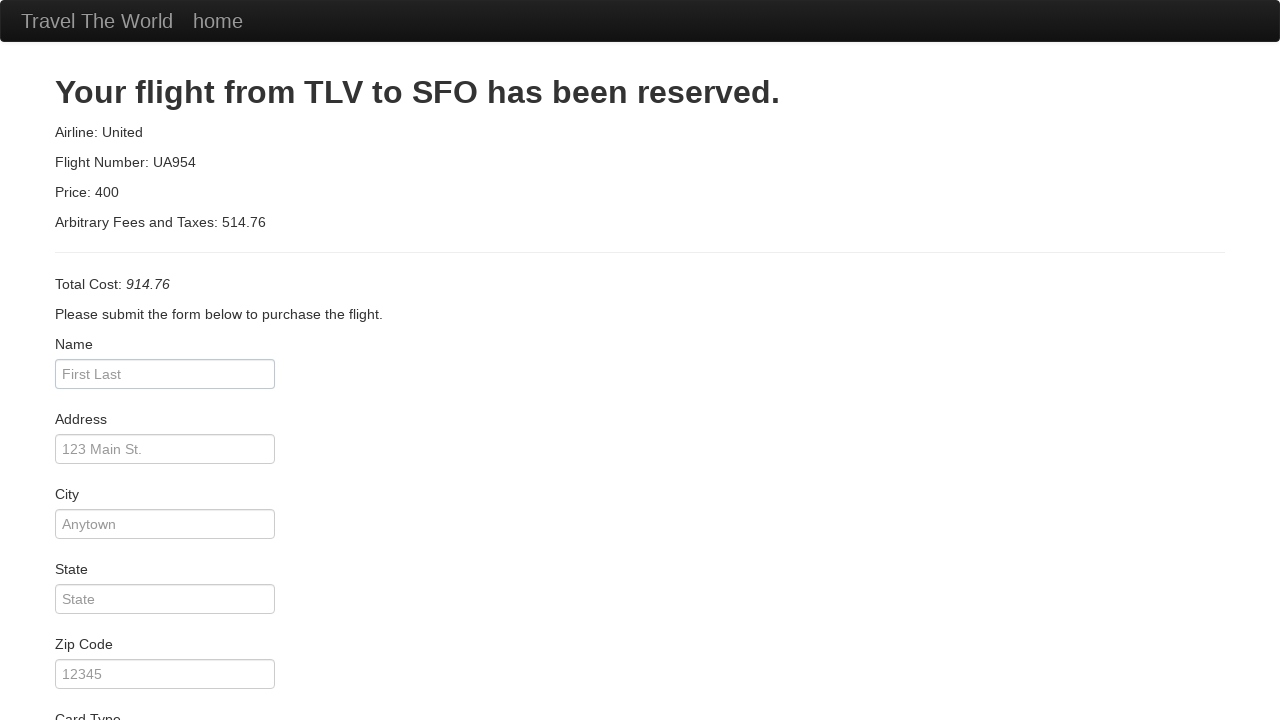

Entered passenger name 'Viviane' on #inputName
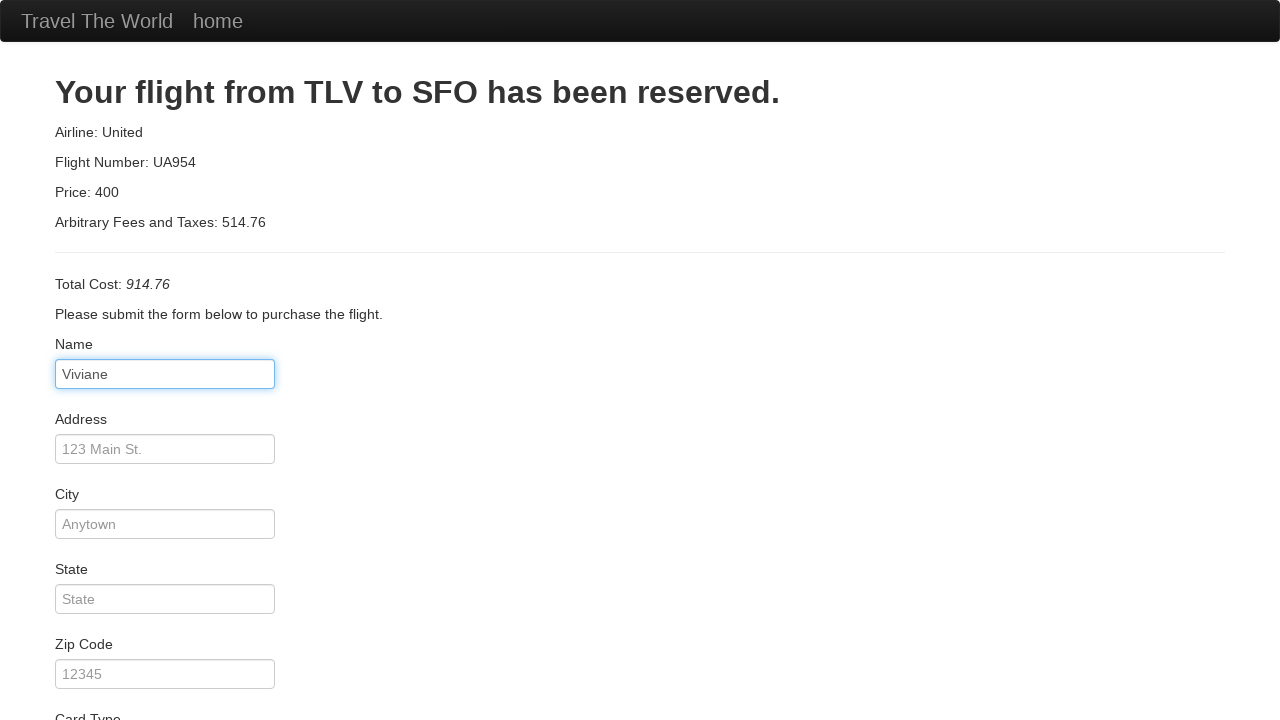

Clicked card type dropdown at (165, 360) on #cardType
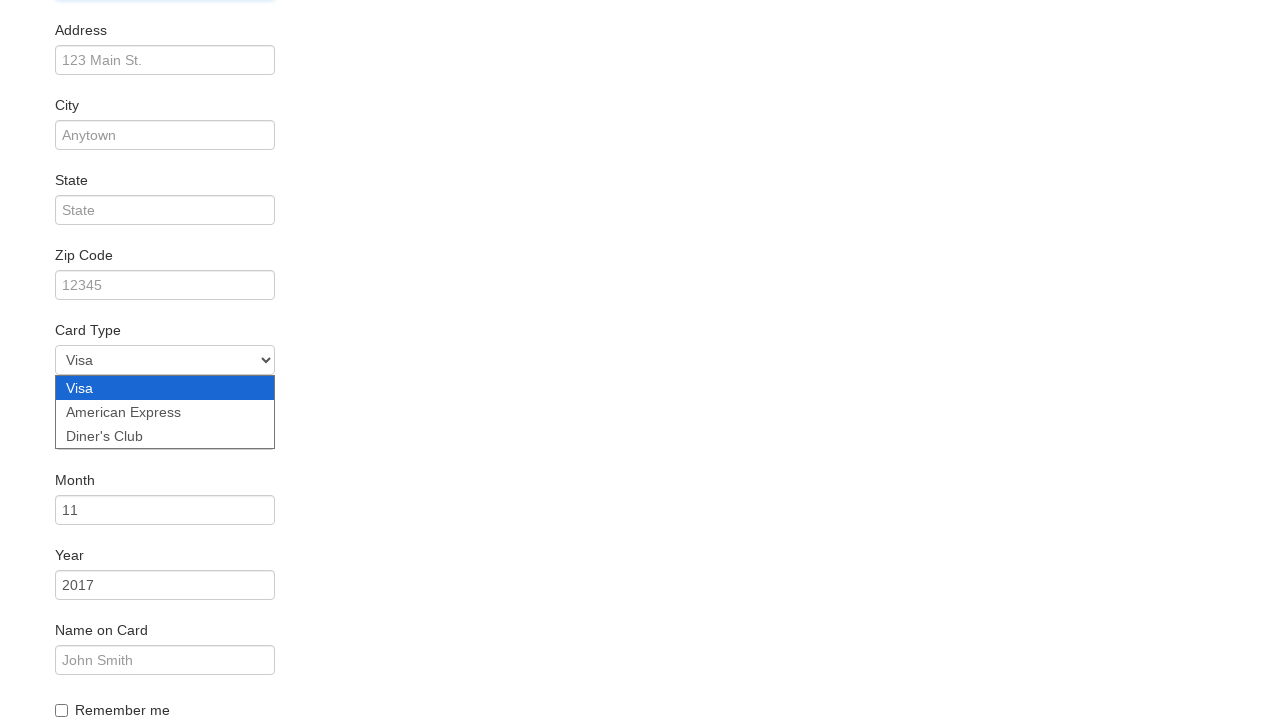

Selected American Express as card type on #cardType
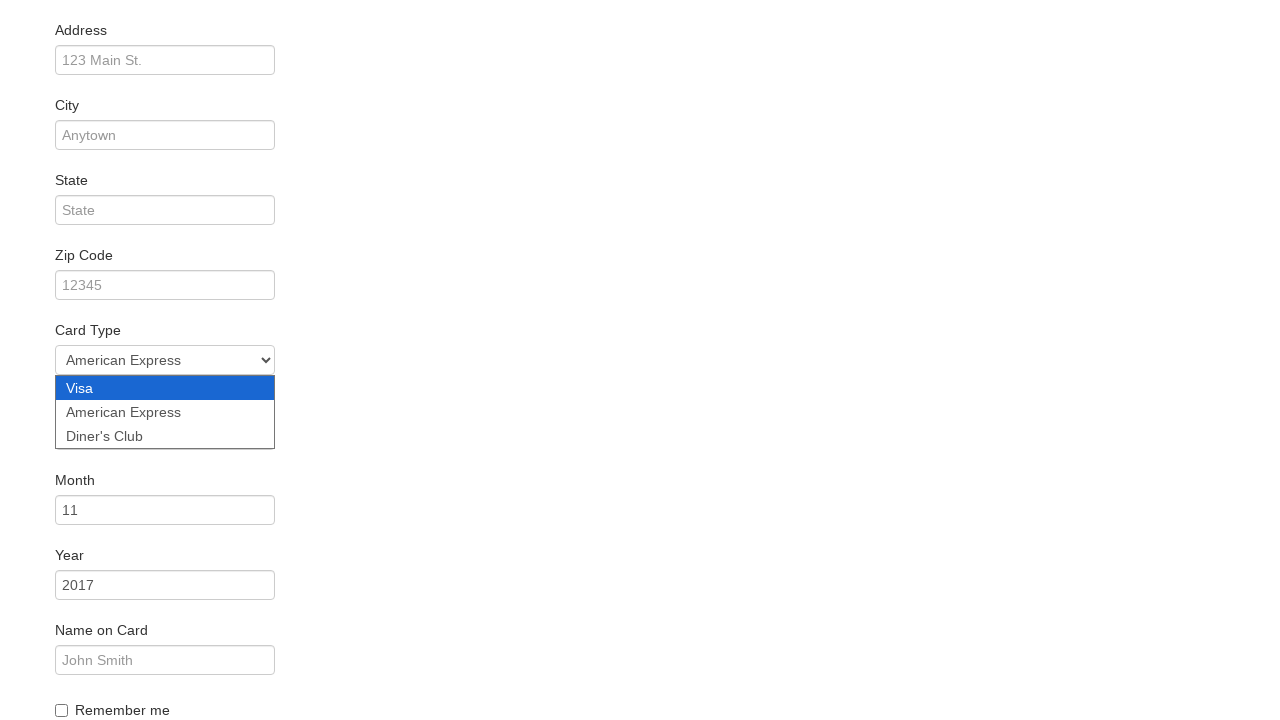

Clicked terms and conditions checkbox at (640, 708) on .checkbox
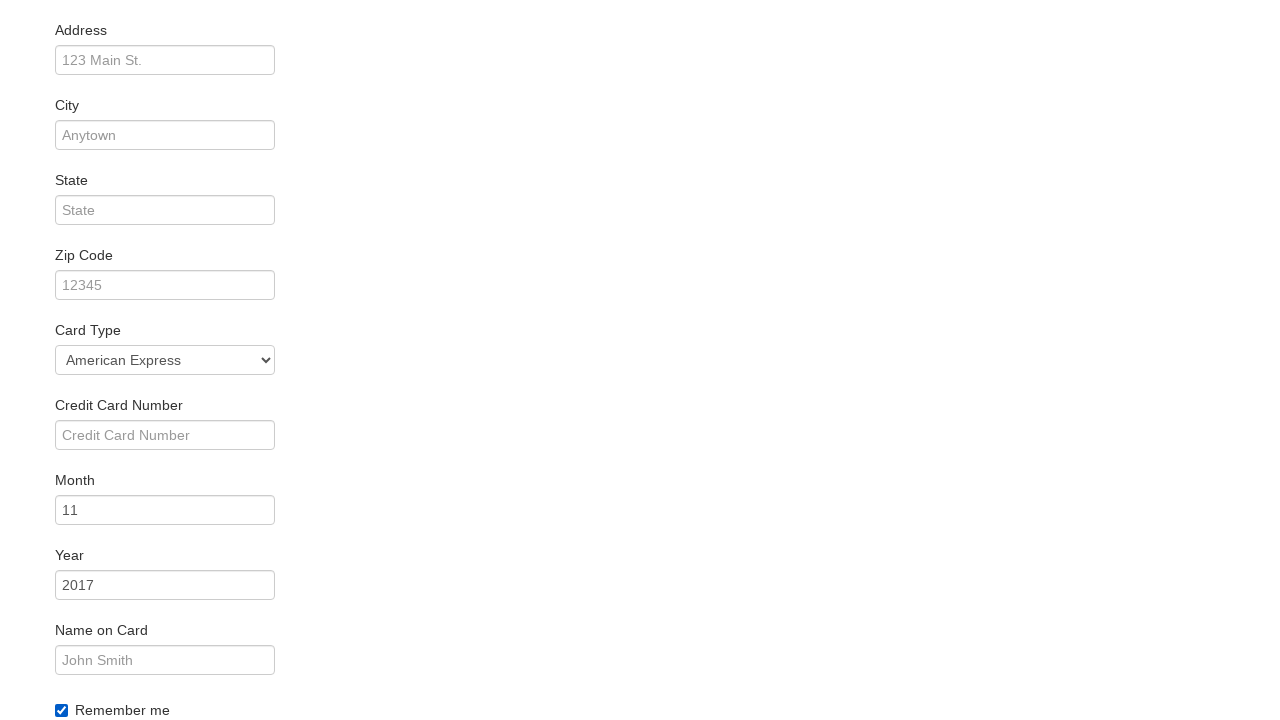

Clicked Purchase Flight button at (118, 685) on .btn-primary
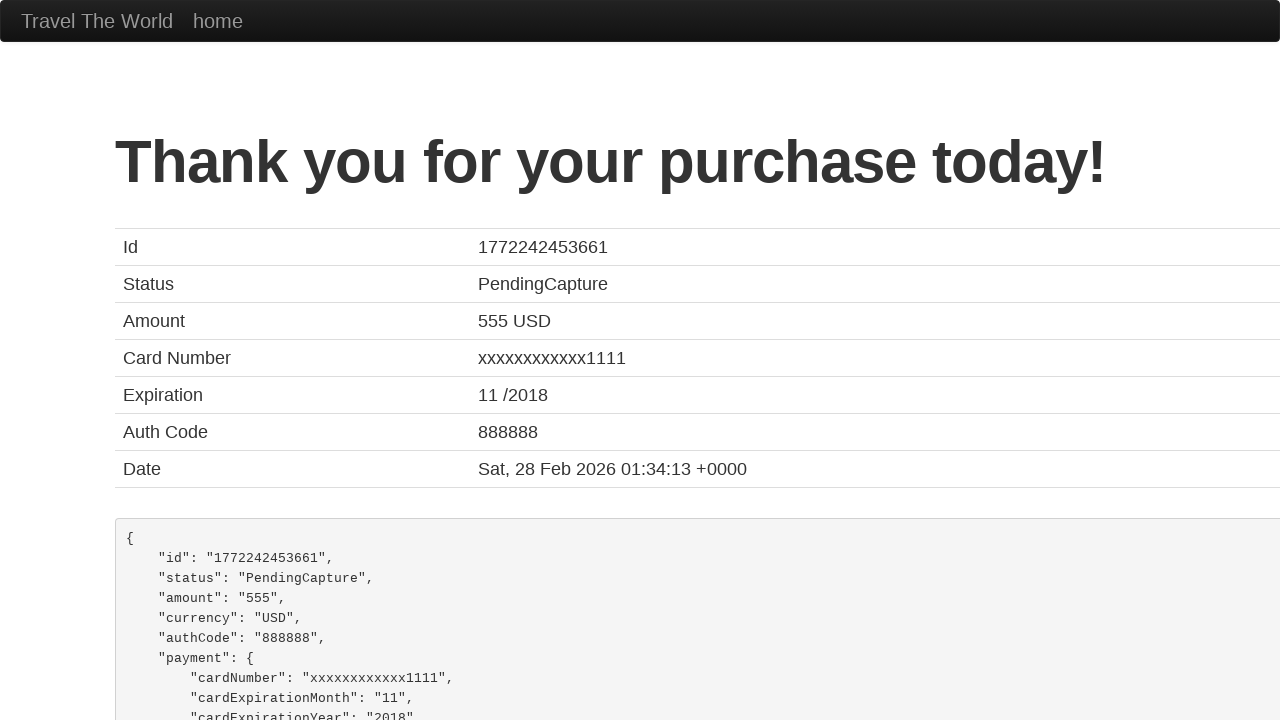

Confirmation page loaded successfully
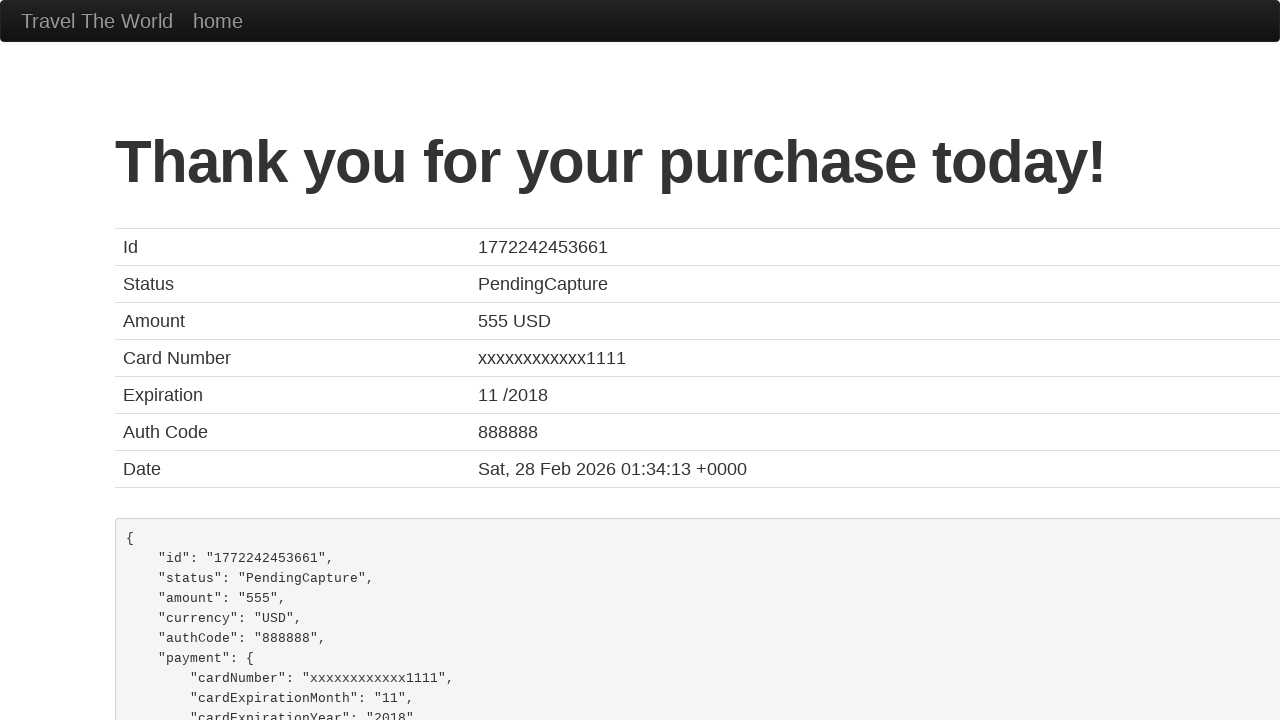

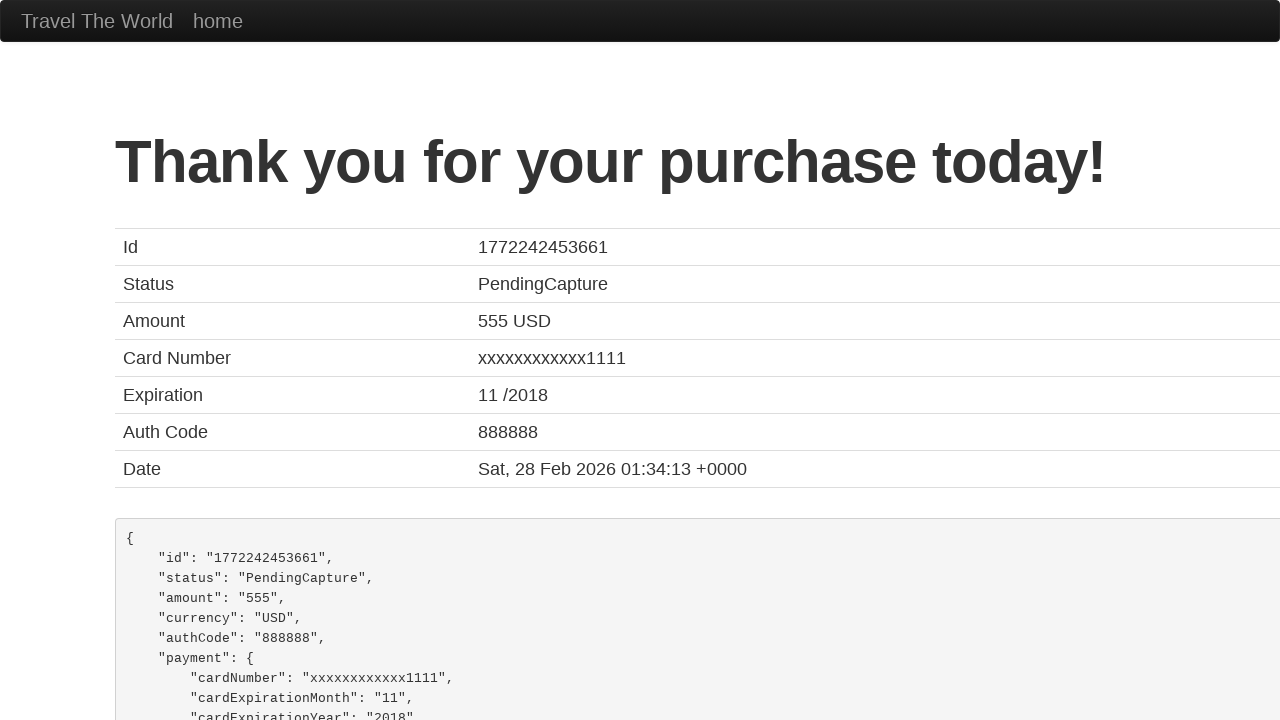